Navigates to a cricket statistics page and clicks the "All matches" button to display all match data

Starting URL: https://www.adamchoi.co.uk/overs/detailed

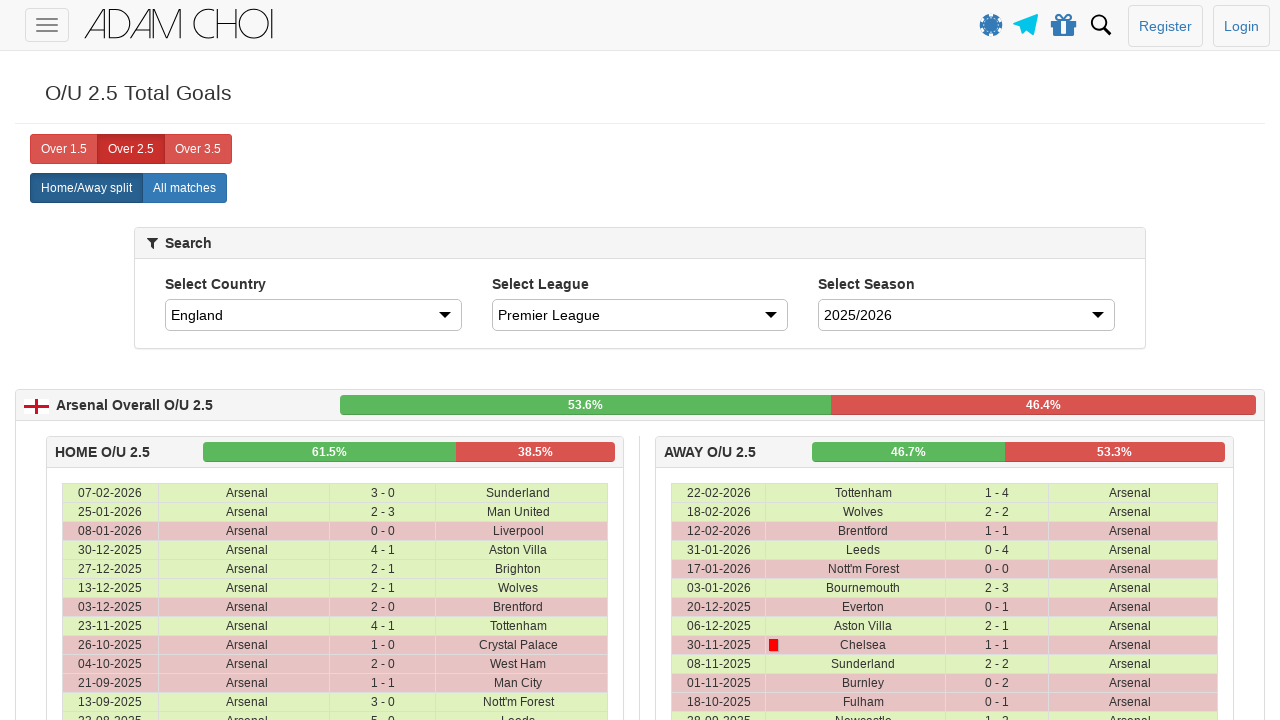

Navigated to cricket statistics page
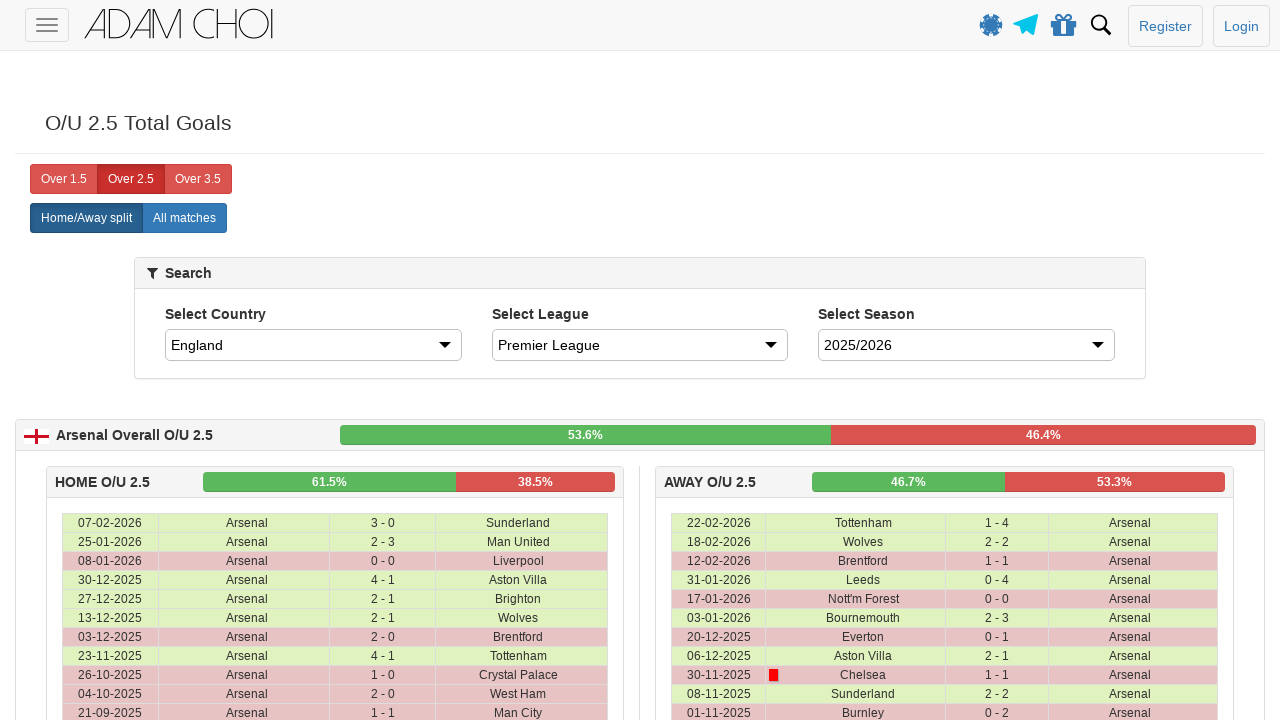

Clicked the 'All matches' button to display all match data at (184, 218) on label[analytics-event="All matches"]
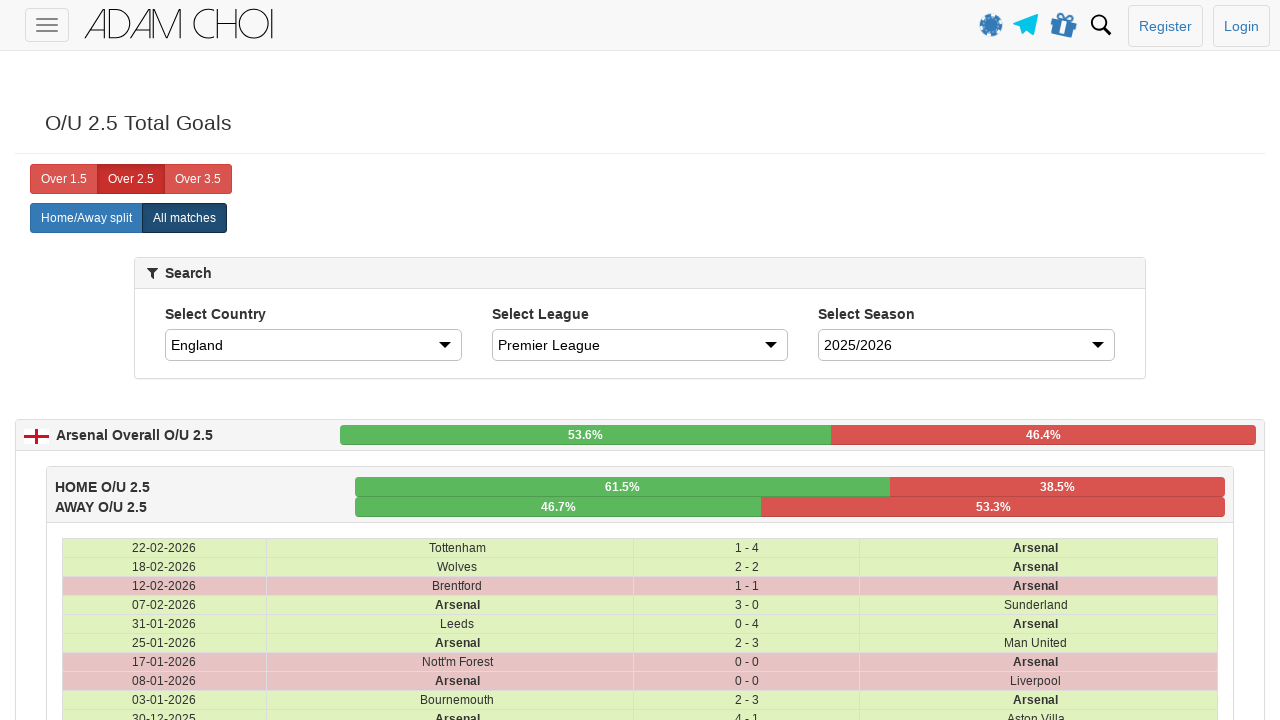

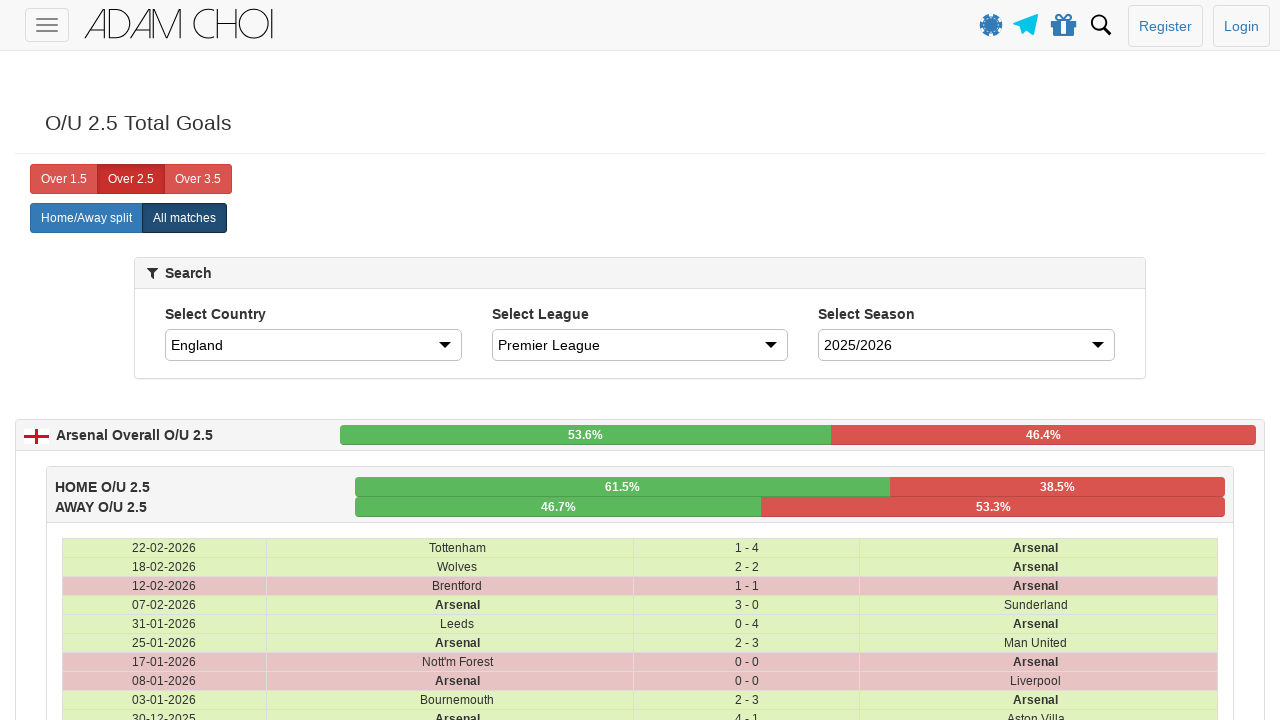